Tests selecting an option from a dropdown using the Select helper to choose by visible text, then verifying the selection.

Starting URL: https://the-internet.herokuapp.com/dropdown

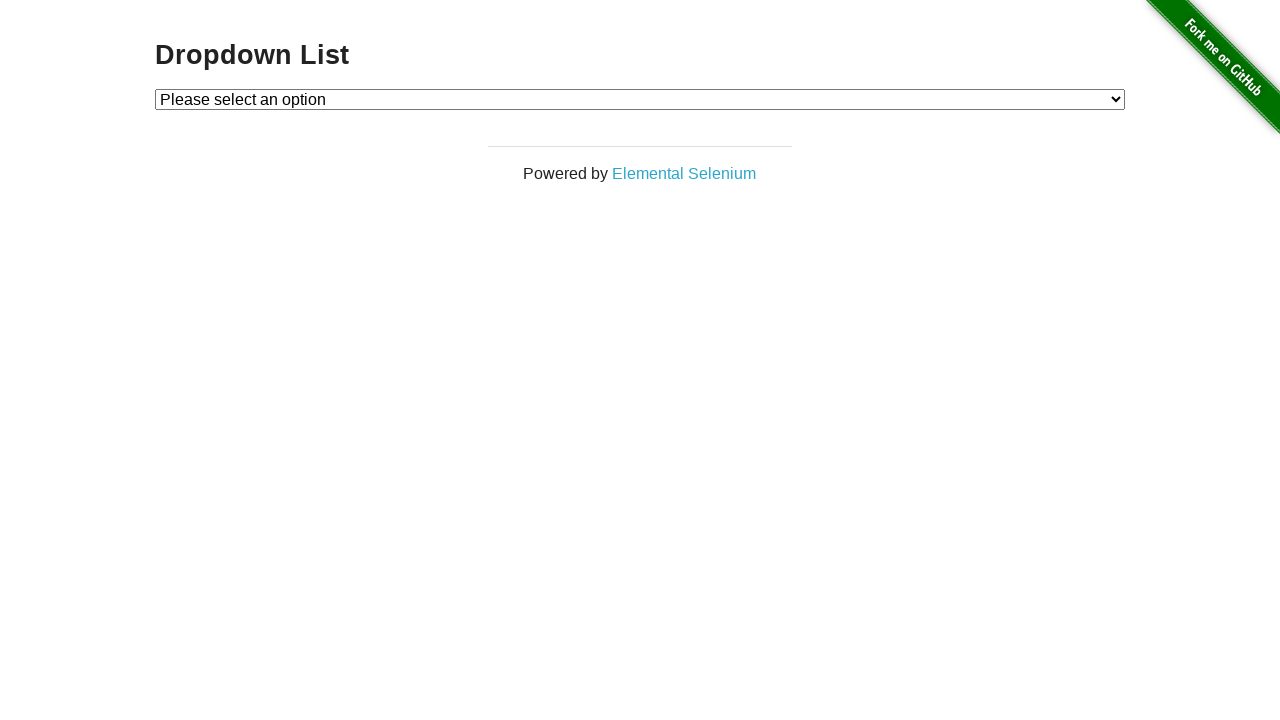

Waited for dropdown element to be present
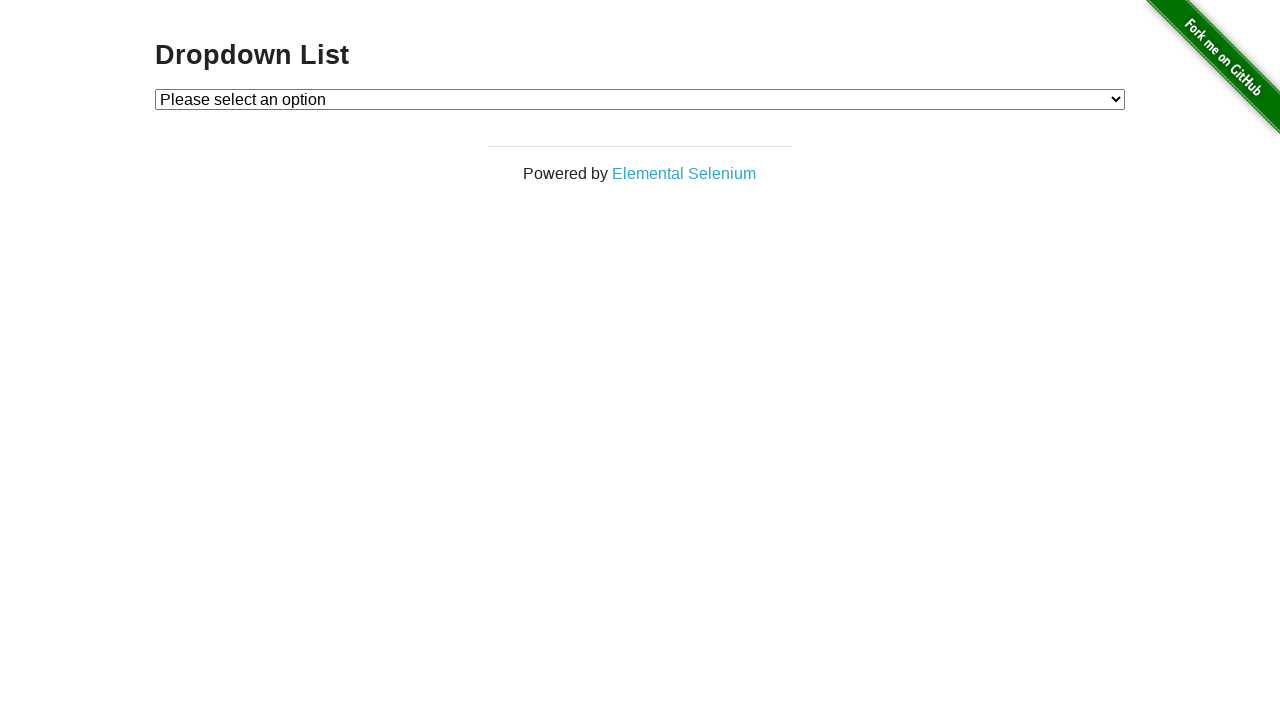

Selected 'Option 1' from dropdown using visible text on #dropdown
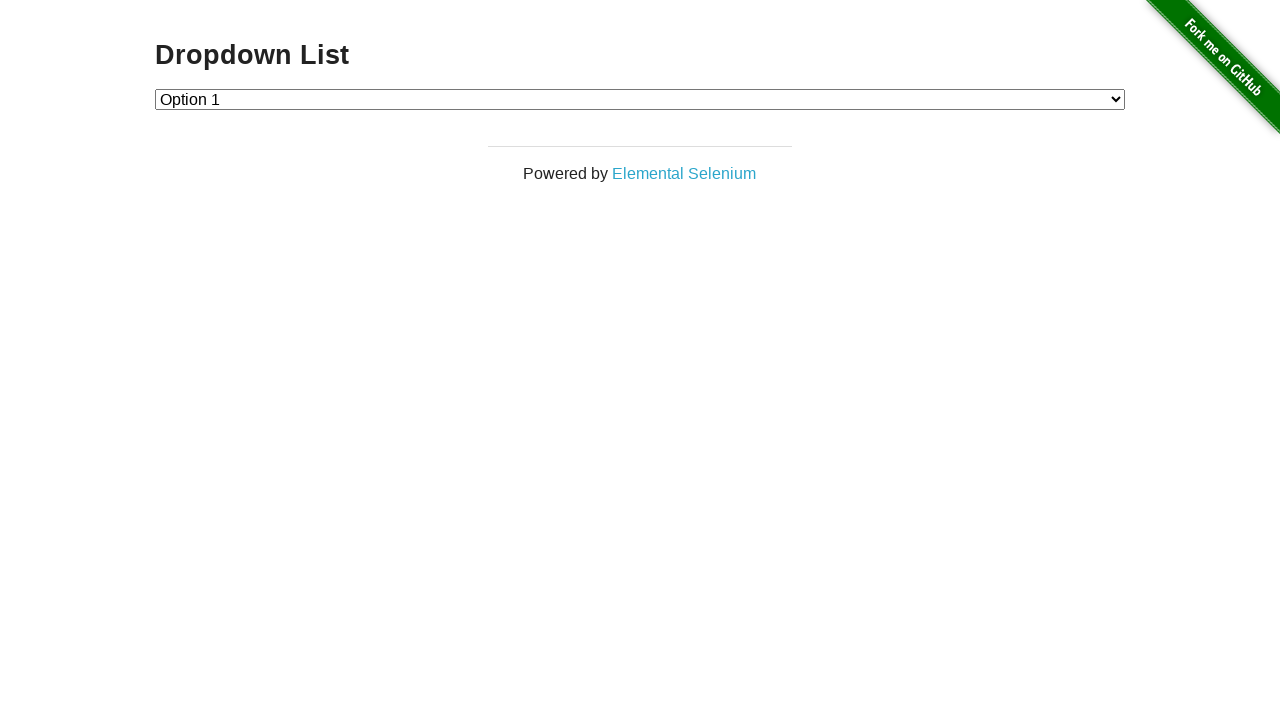

Retrieved text content of selected dropdown option
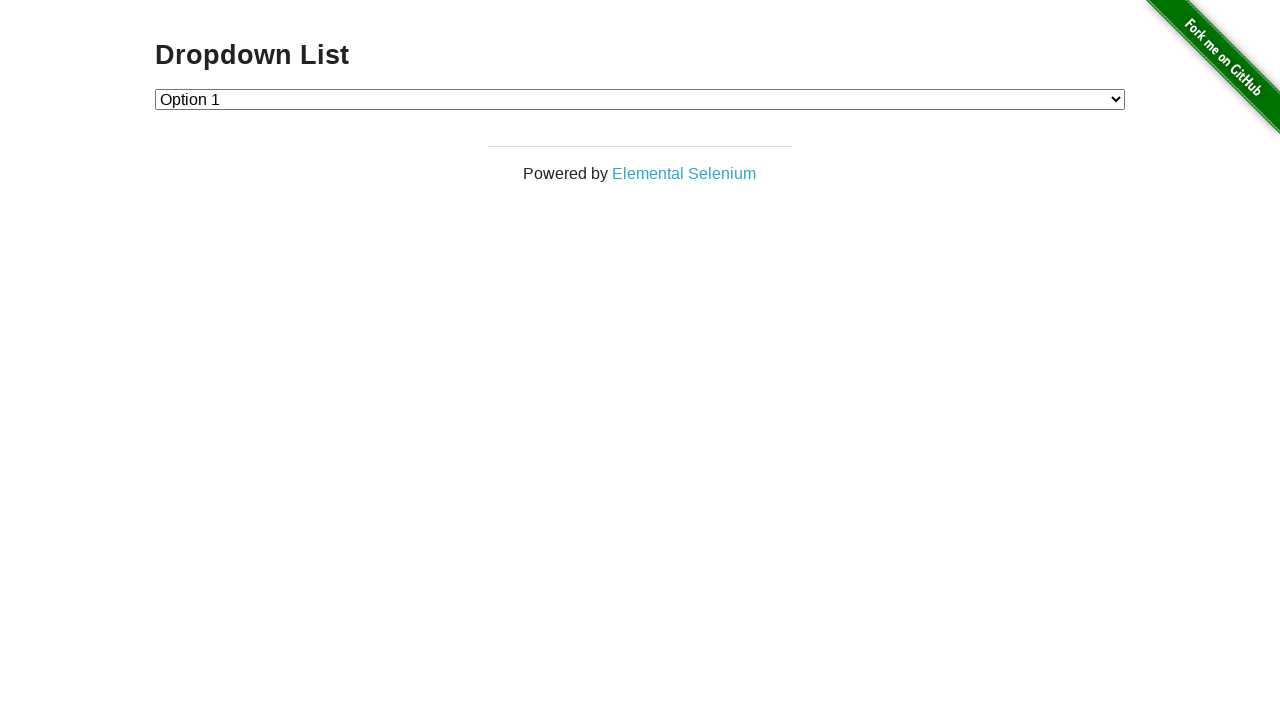

Verified that 'Option 1' is correctly selected in dropdown
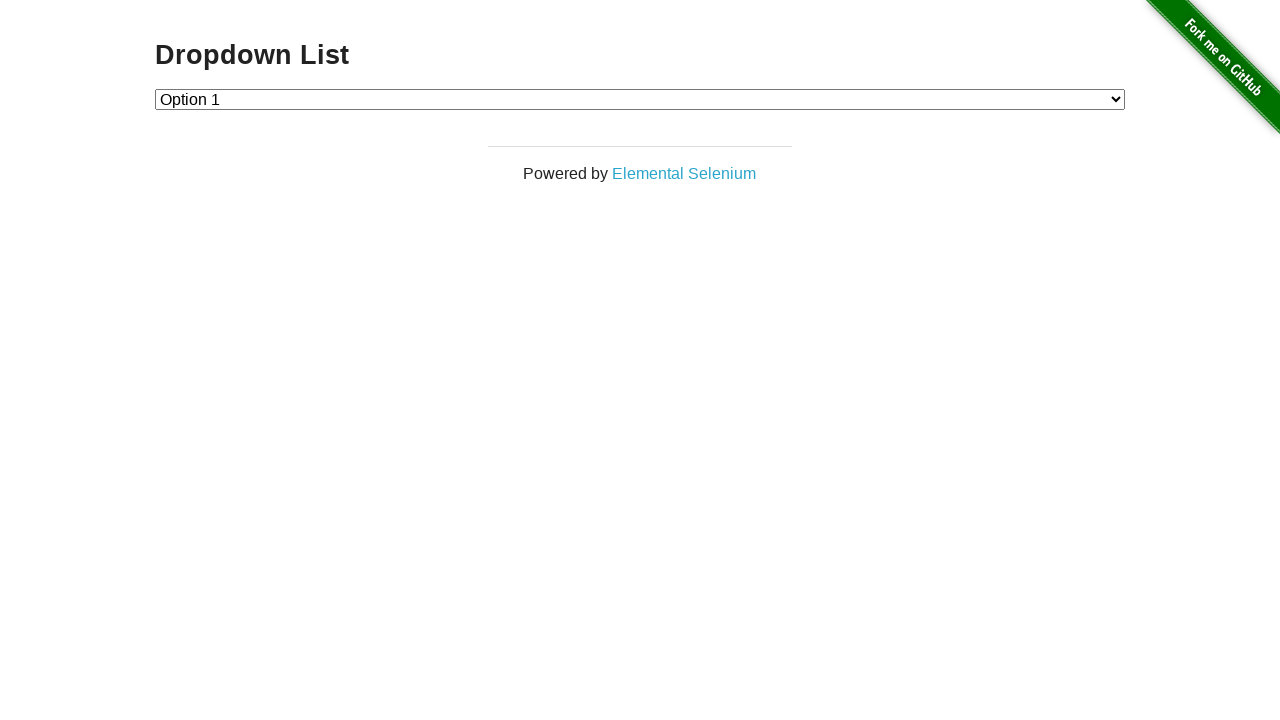

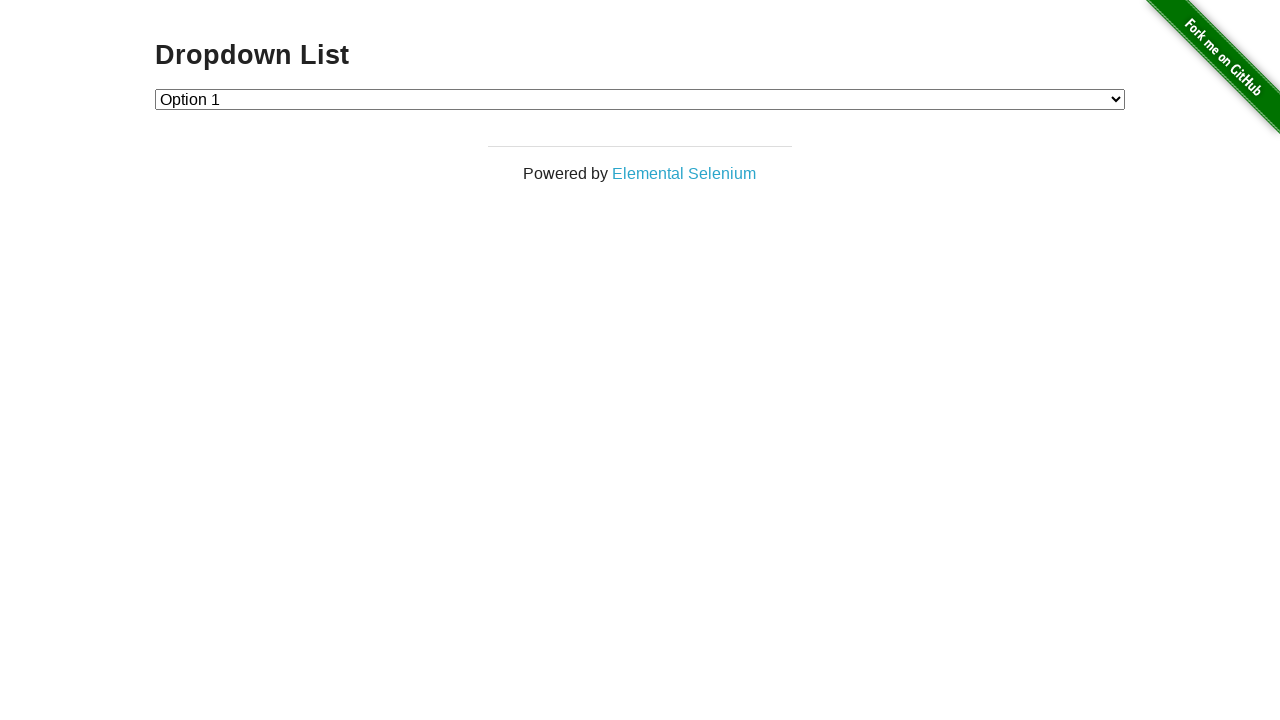